Tests JavaScript alert prompt functionality by triggering a prompt, entering text, accepting it, and verifying the result is displayed correctly

Starting URL: https://the-internet.herokuapp.com/javascript_alerts

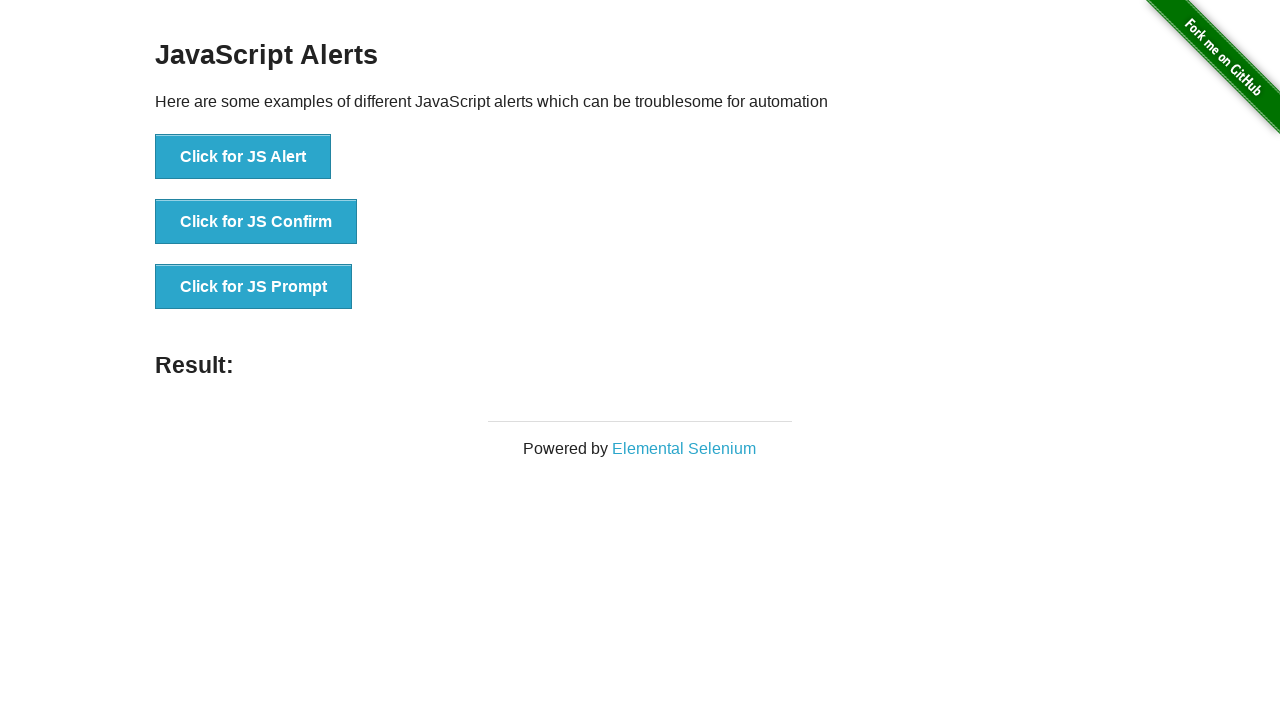

Clicked 'Click for JS Prompt' button to trigger JavaScript alert at (254, 287) on xpath=//button[text()='Click for JS Prompt']
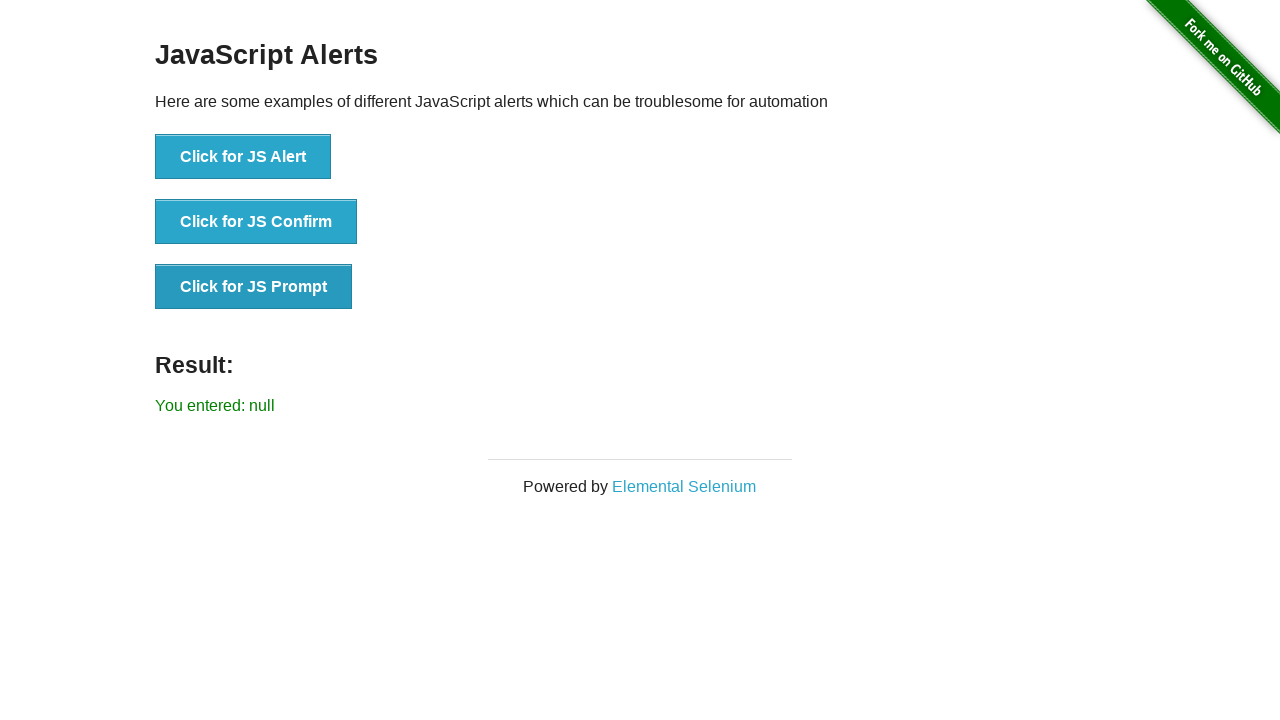

Set up dialog handler to accept prompt with text 'Selenium Test'
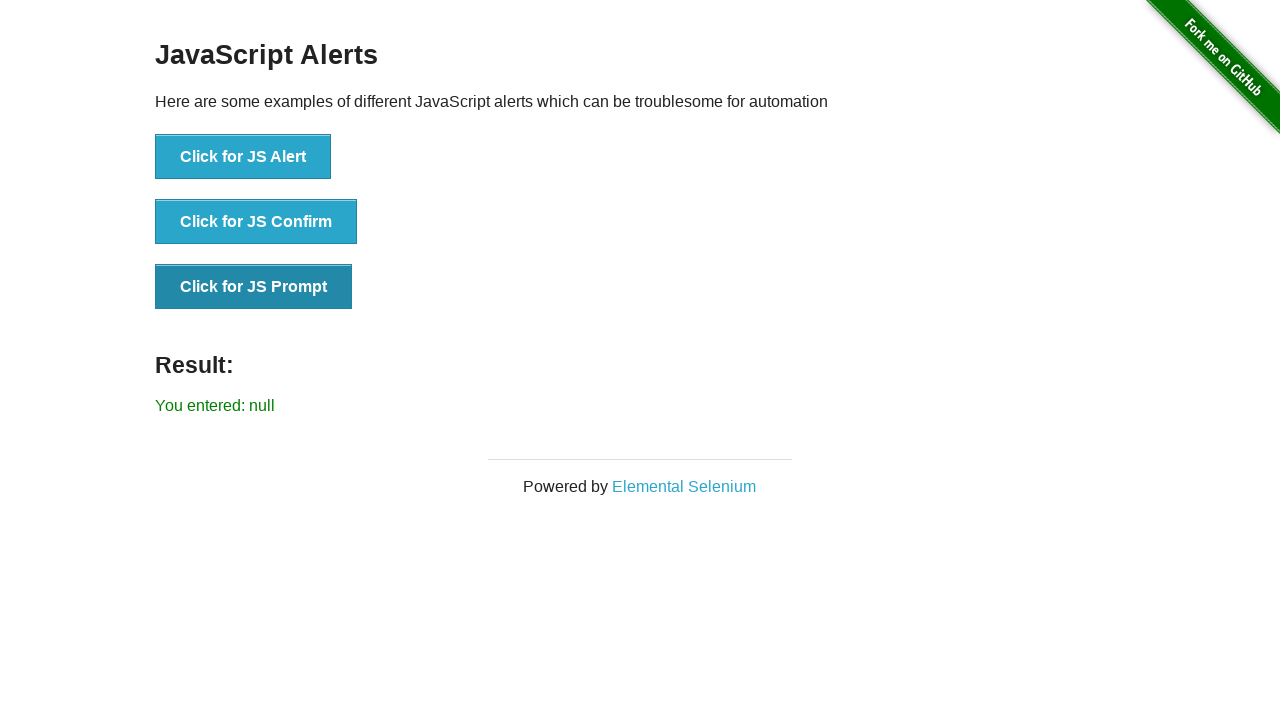

Clicked 'Click for JS Prompt' button again to trigger dialog with handler active at (254, 287) on xpath=//button[text()='Click for JS Prompt']
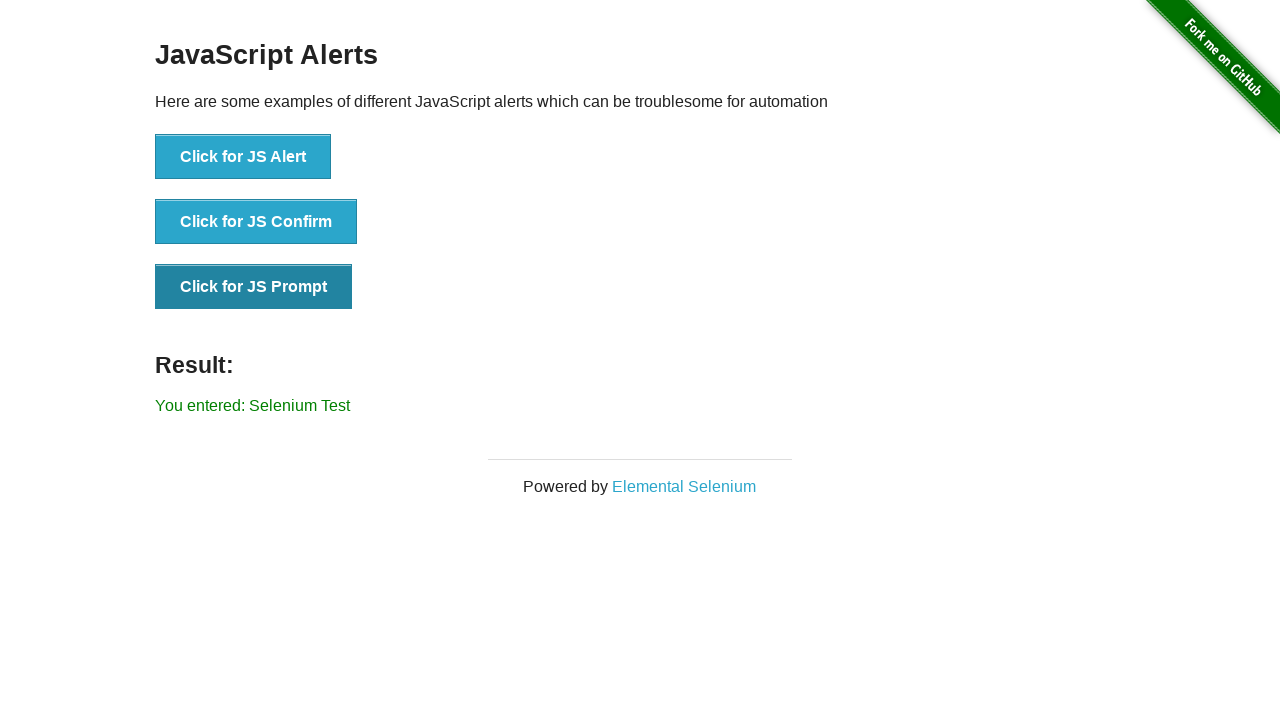

Waited for result element to appear
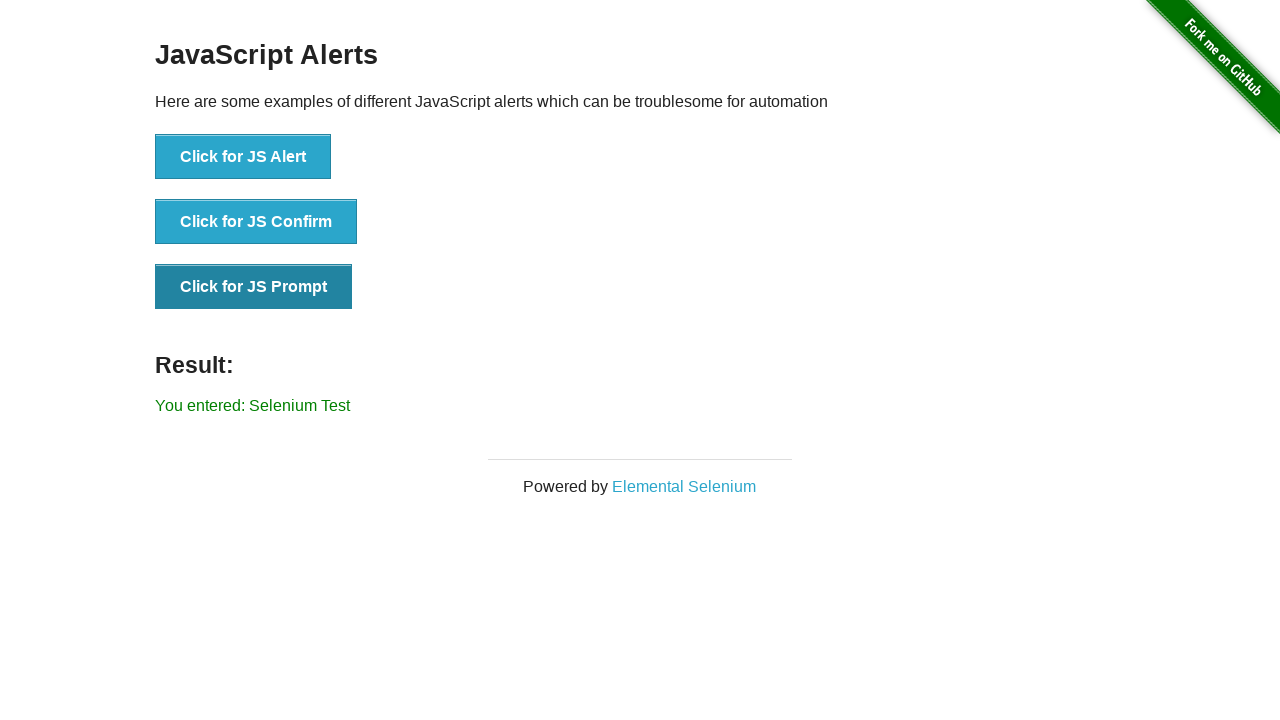

Located result element
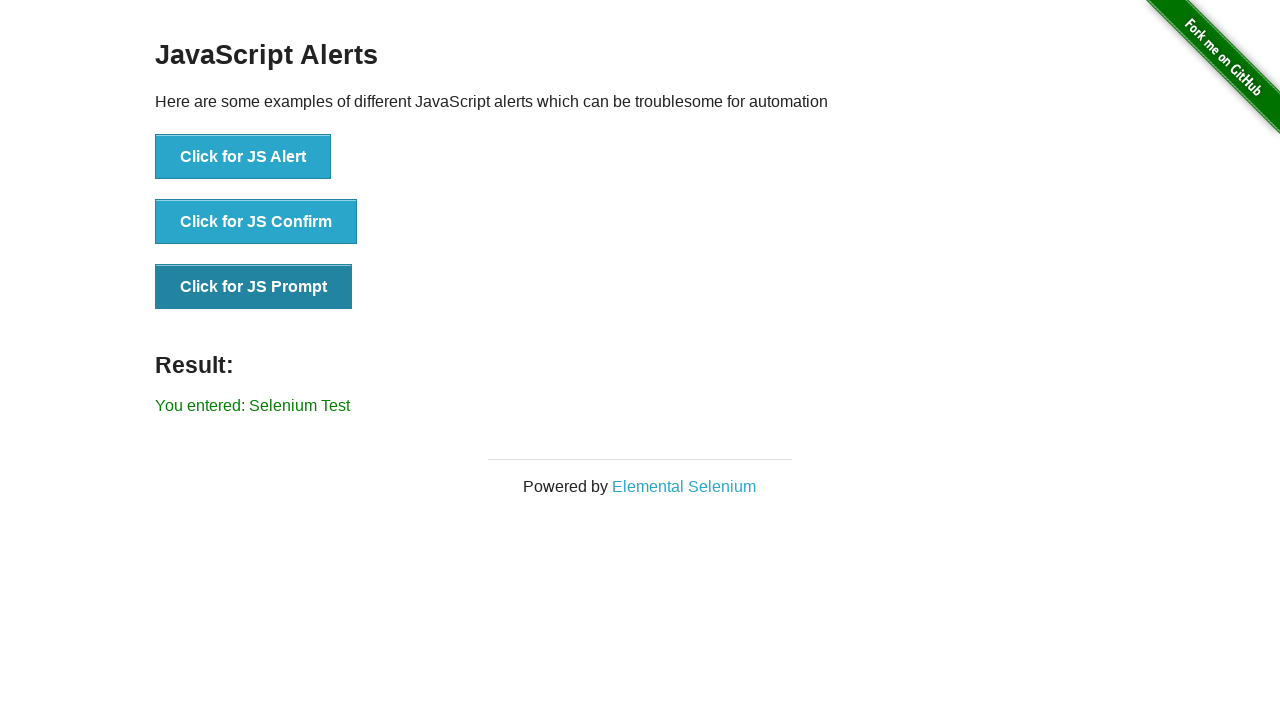

Verified result text contains 'You entered: Selenium Test'
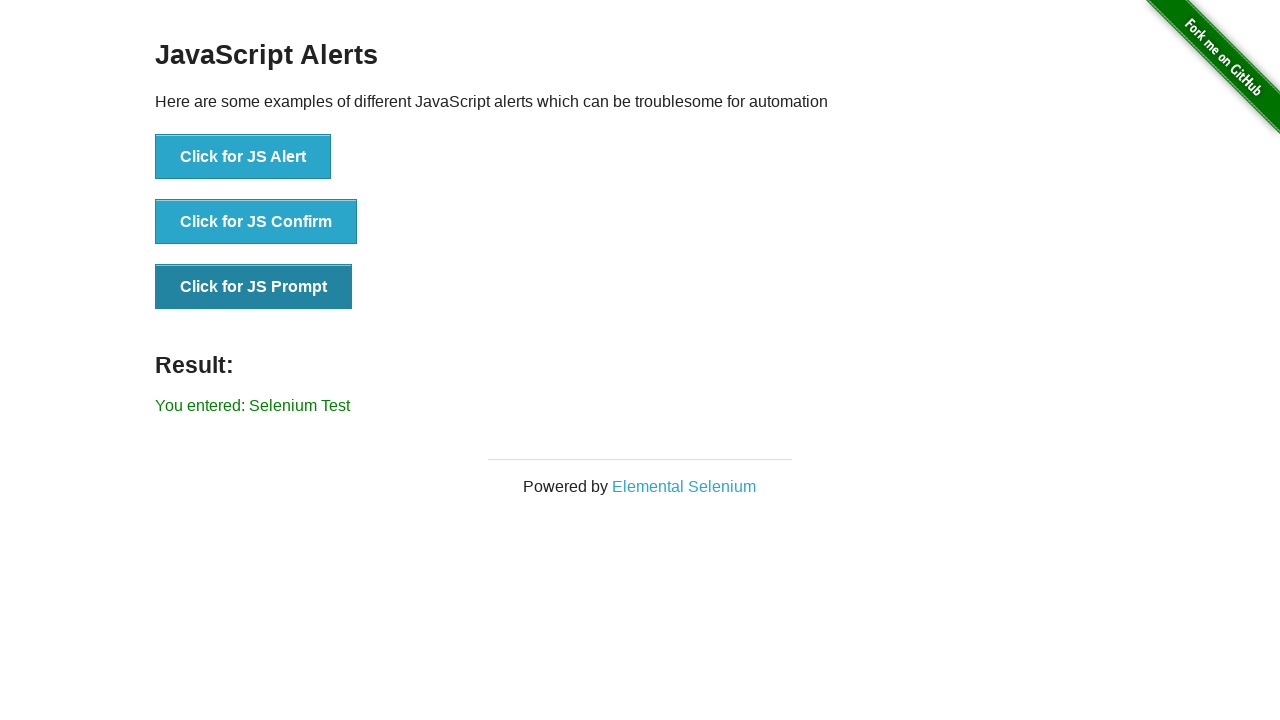

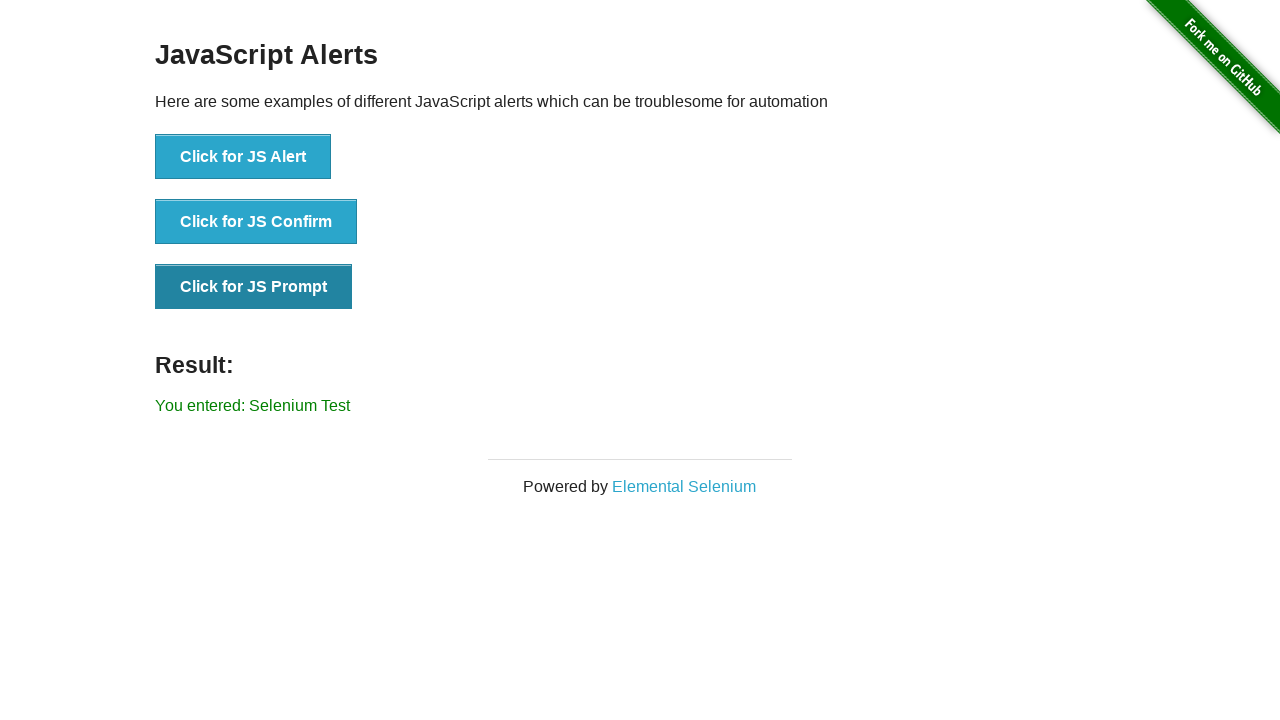